Tests clicking on the broken link which should lead to an error page

Starting URL: https://demoqa.com/broken

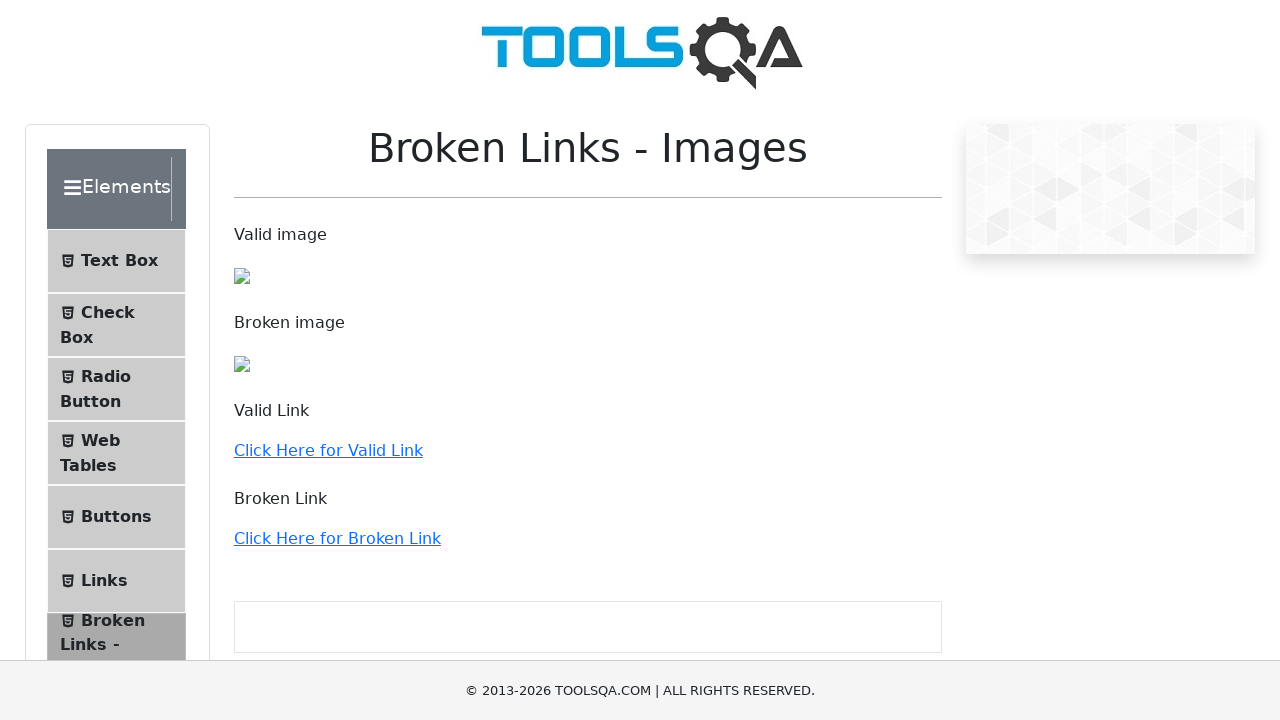

Clicked on the broken link at (337, 538) on xpath=//a[text()='Click Here for Broken Link']
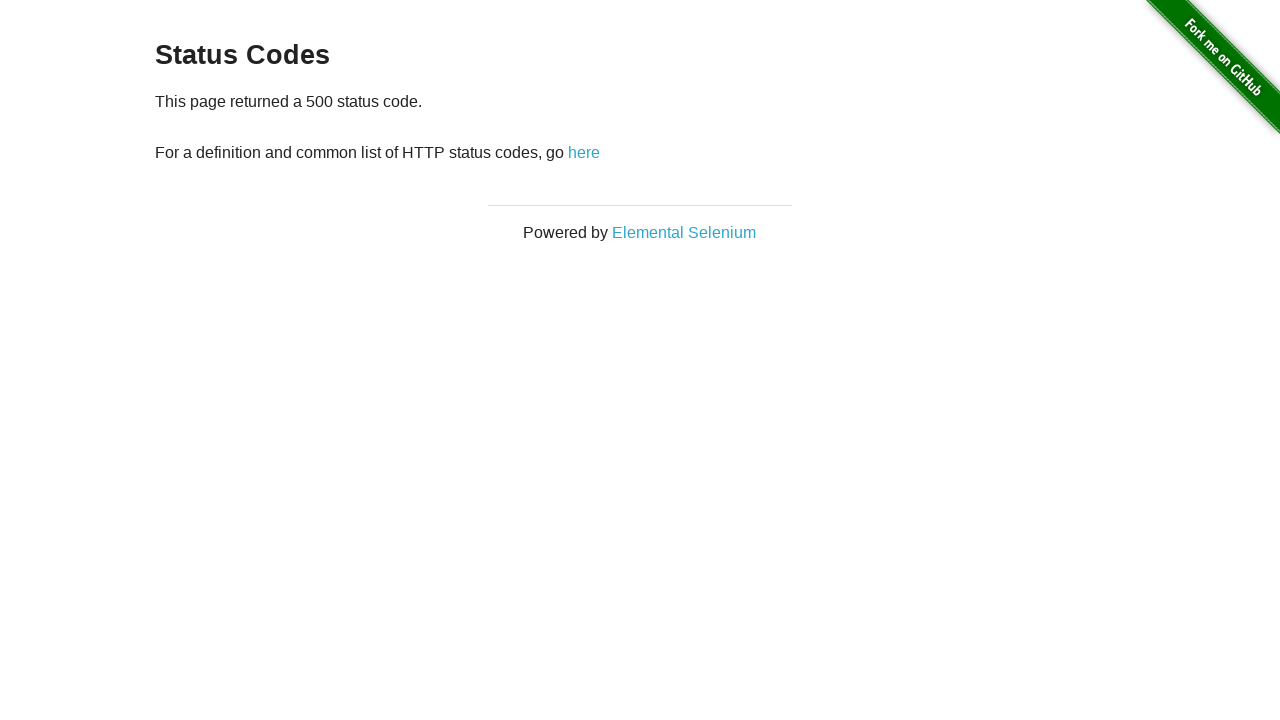

Waited for navigation to complete and page to load
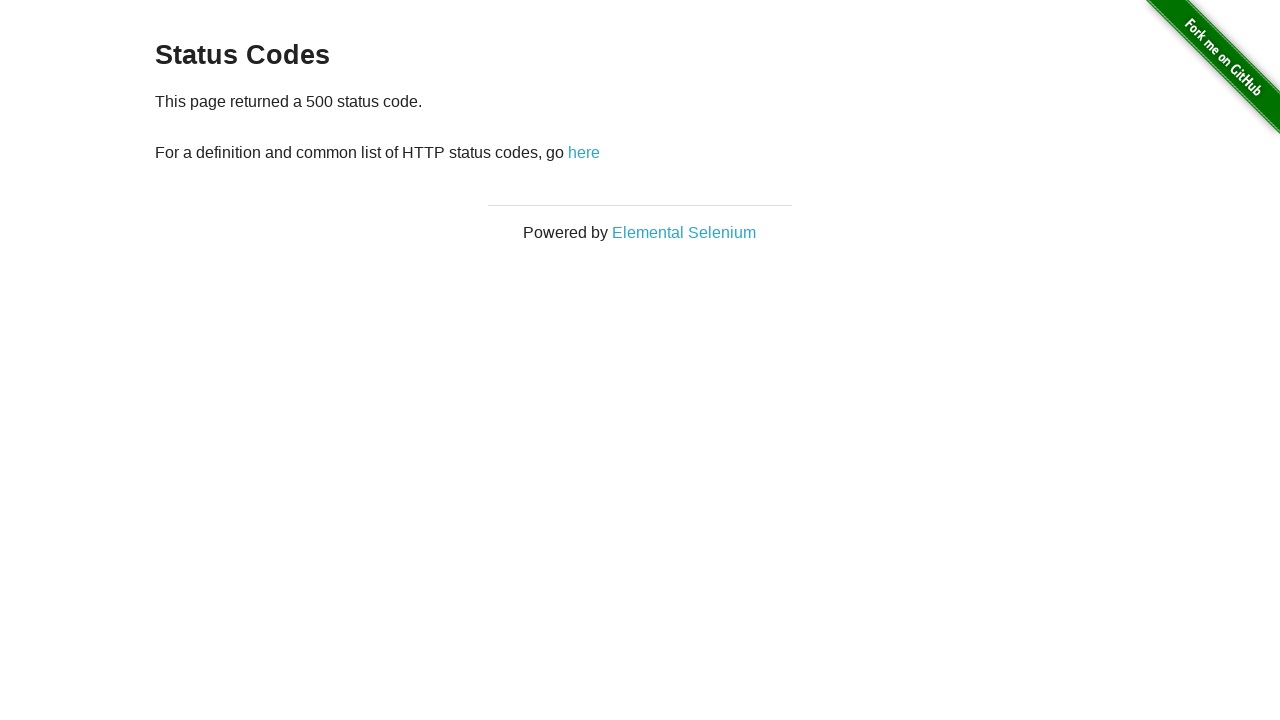

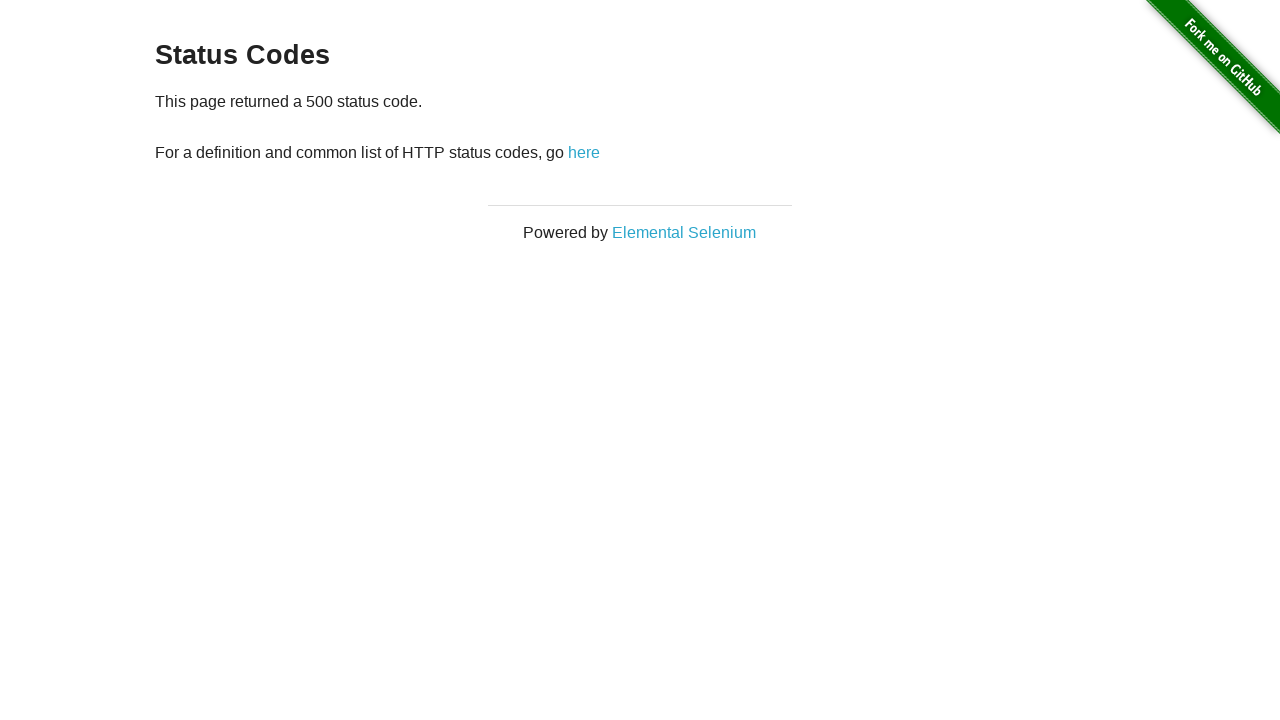